Tests the Random Redesign Picker web application by navigating to the page, clicking the "Pick My Combo" button twice, and verifying that different random combinations are generated each time.

Starting URL: https://blackgirlbytes.github.io/random-redesign-picker/

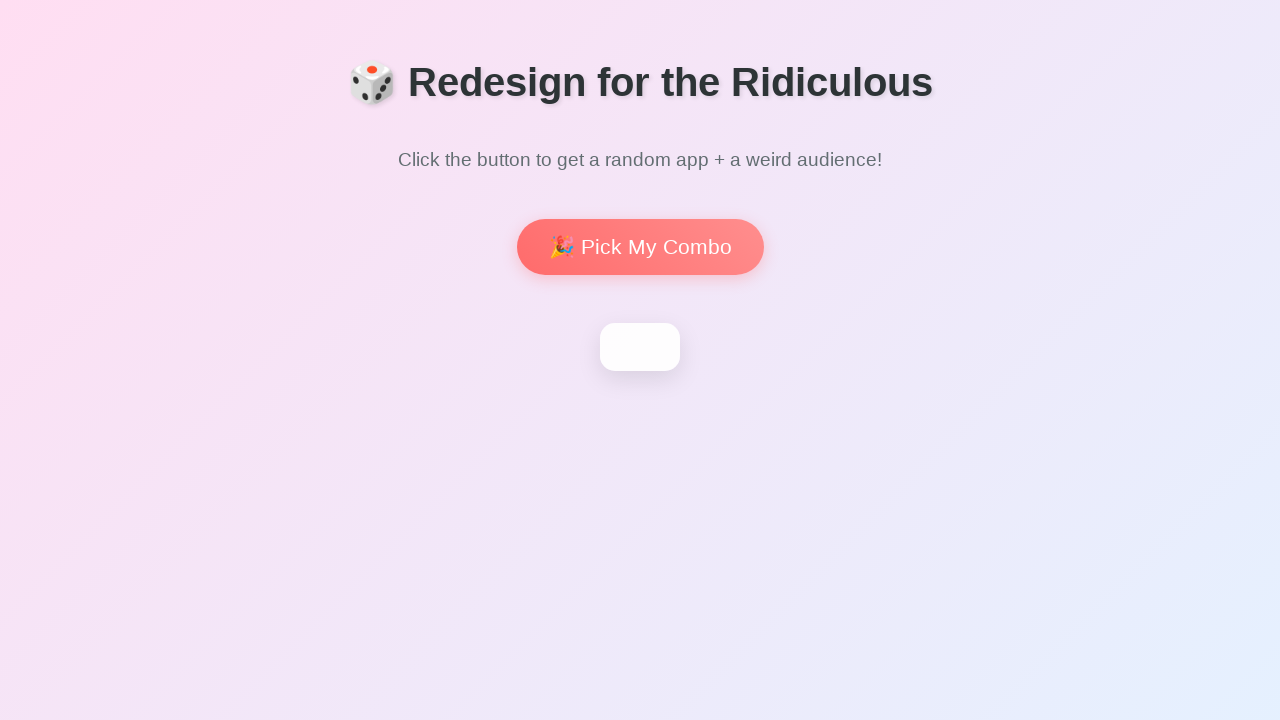

Waited for page heading to load
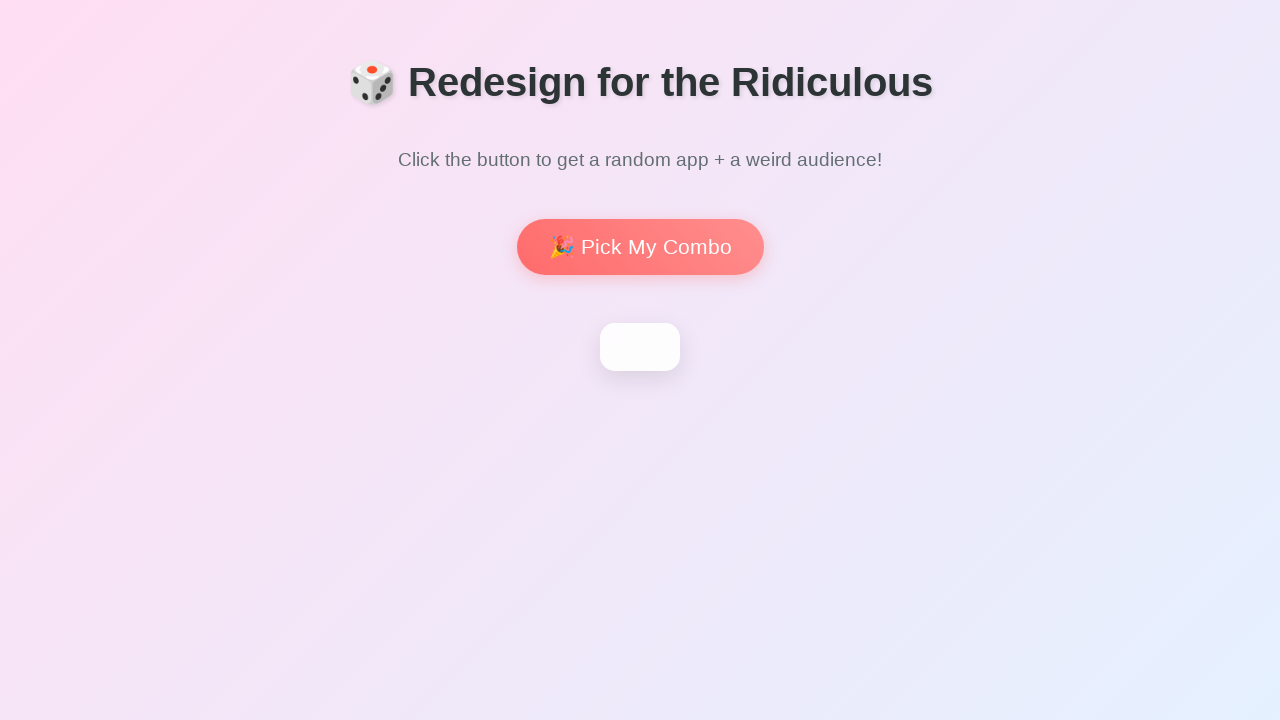

Located 'Pick My Combo' button
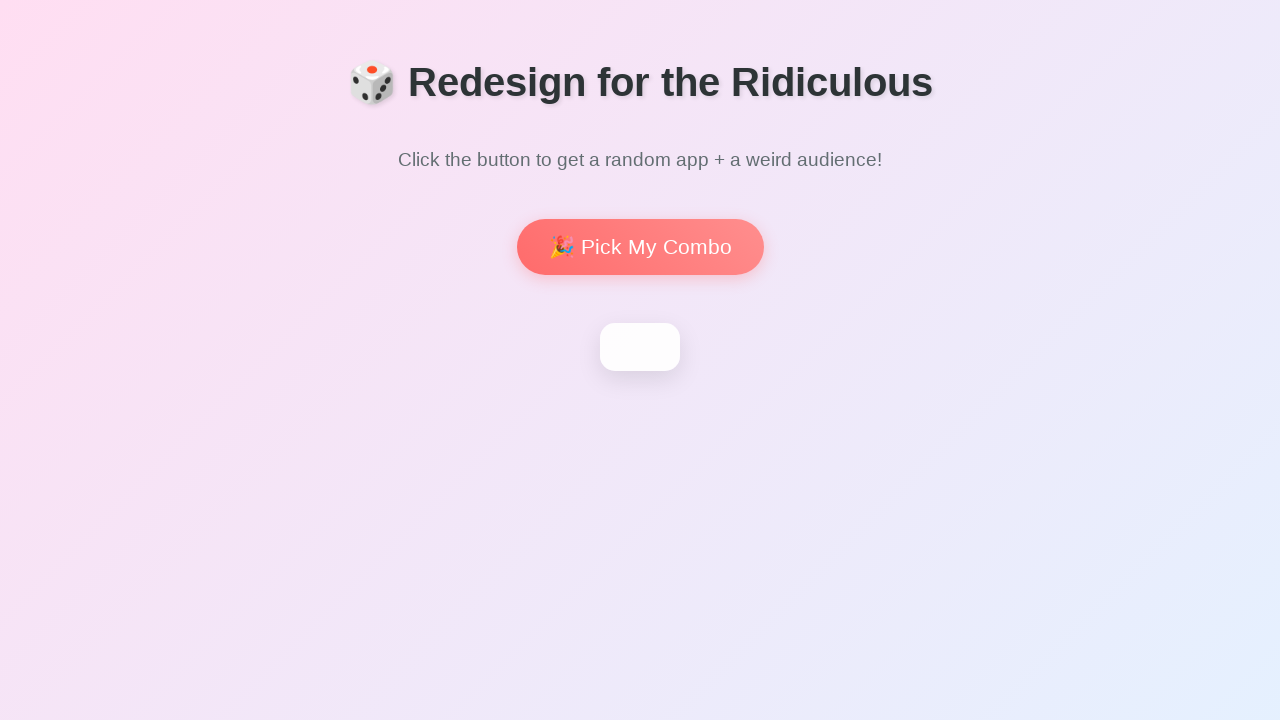

Clicked 'Pick My Combo' button for first time at (640, 247) on internal:role=button[name="Pick My Combo"i]
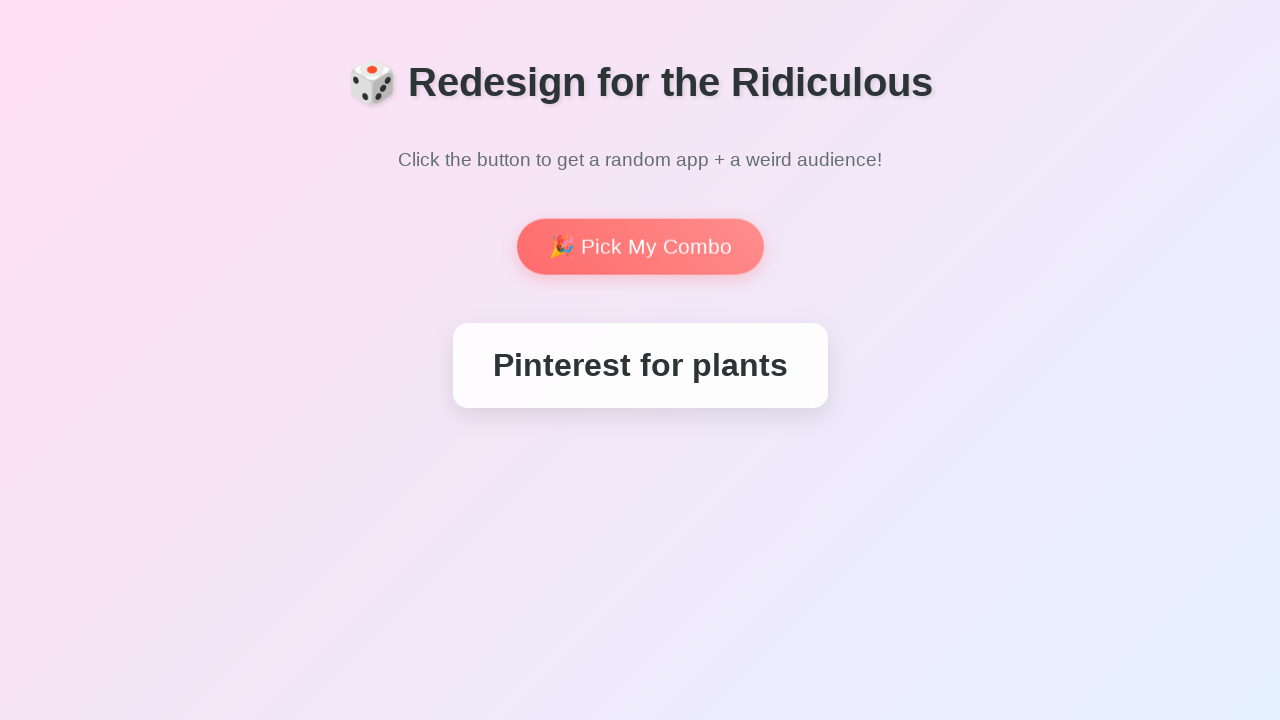

Waited 500ms for first combination animation
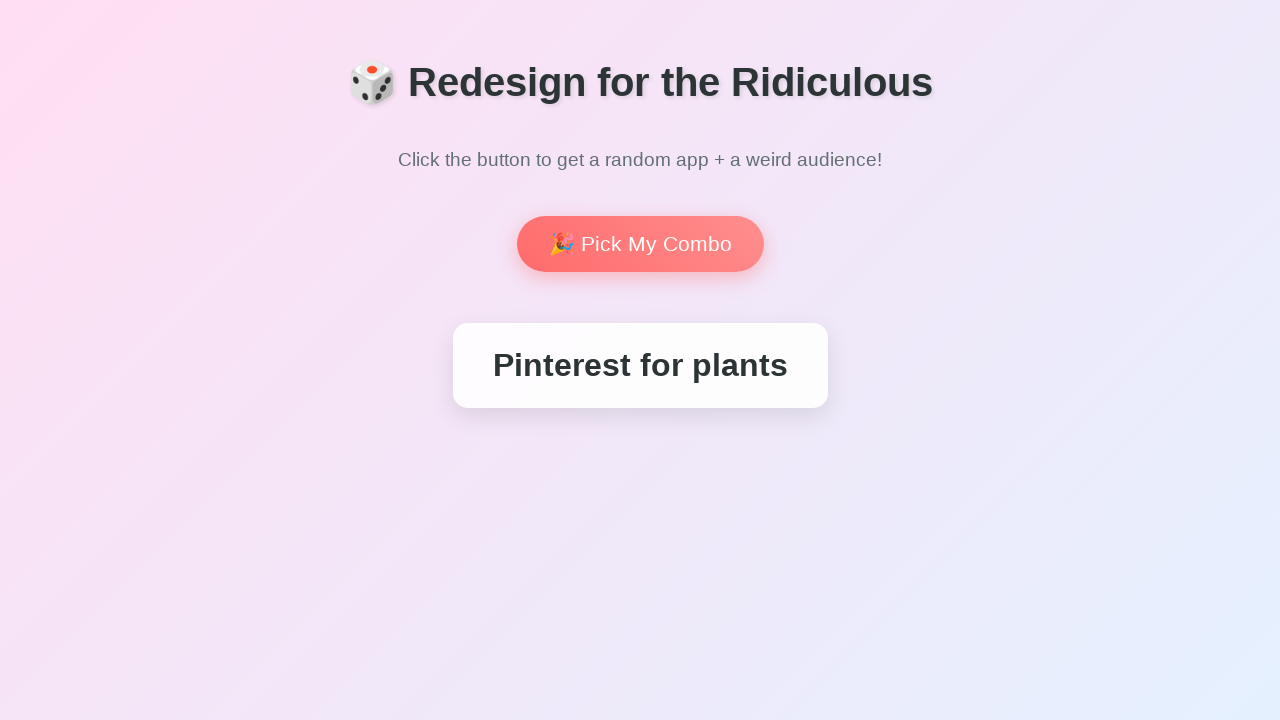

Captured first random combination result
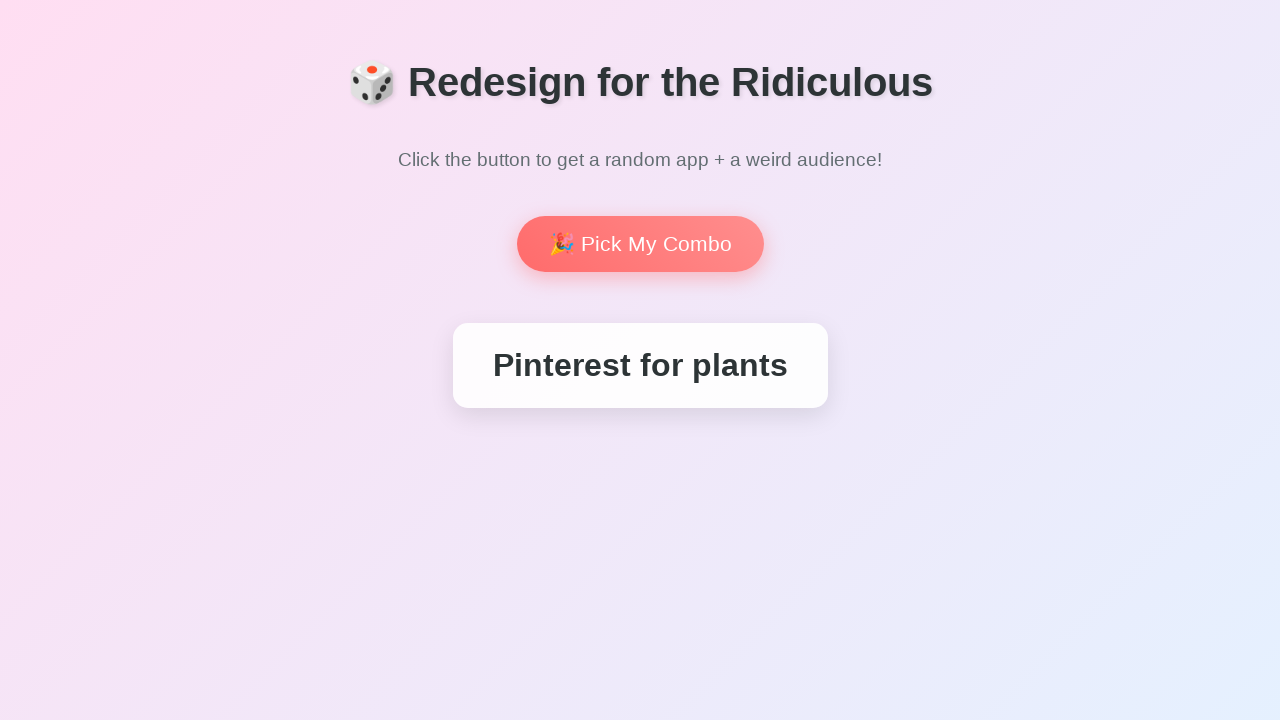

Clicked 'Pick My Combo' button for second time at (640, 244) on internal:role=button[name="Pick My Combo"i]
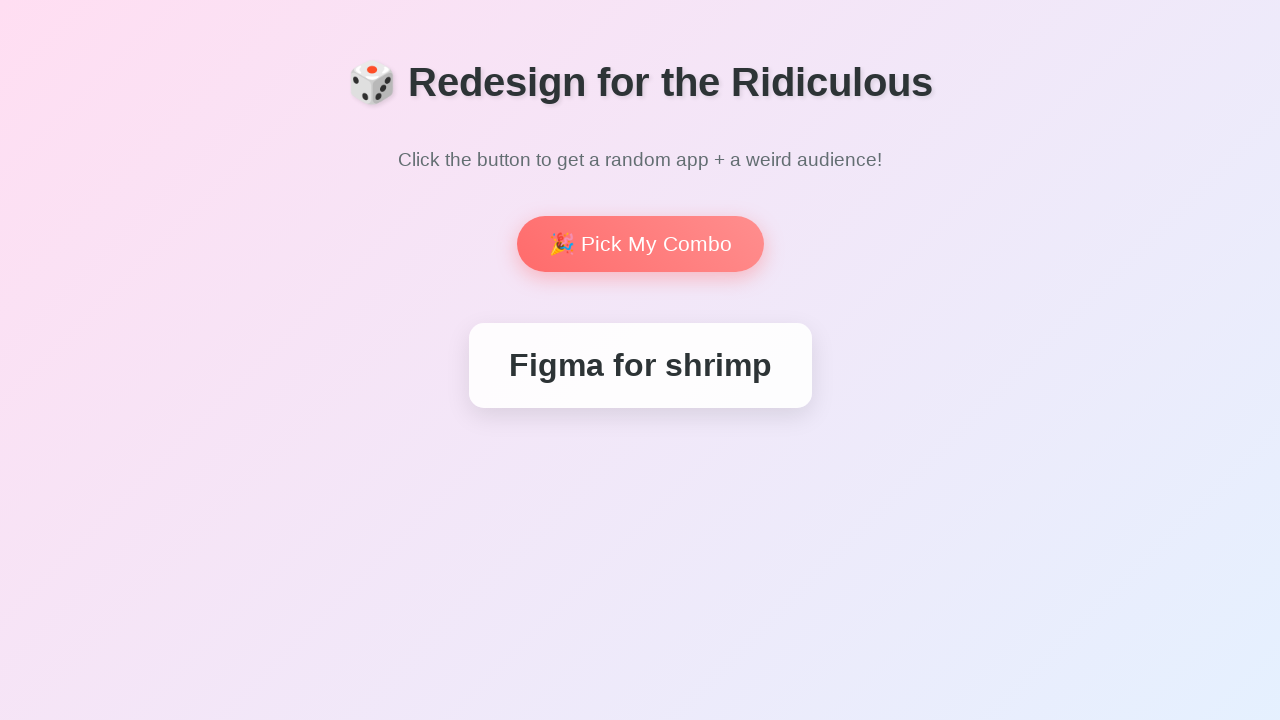

Waited 500ms for second combination animation
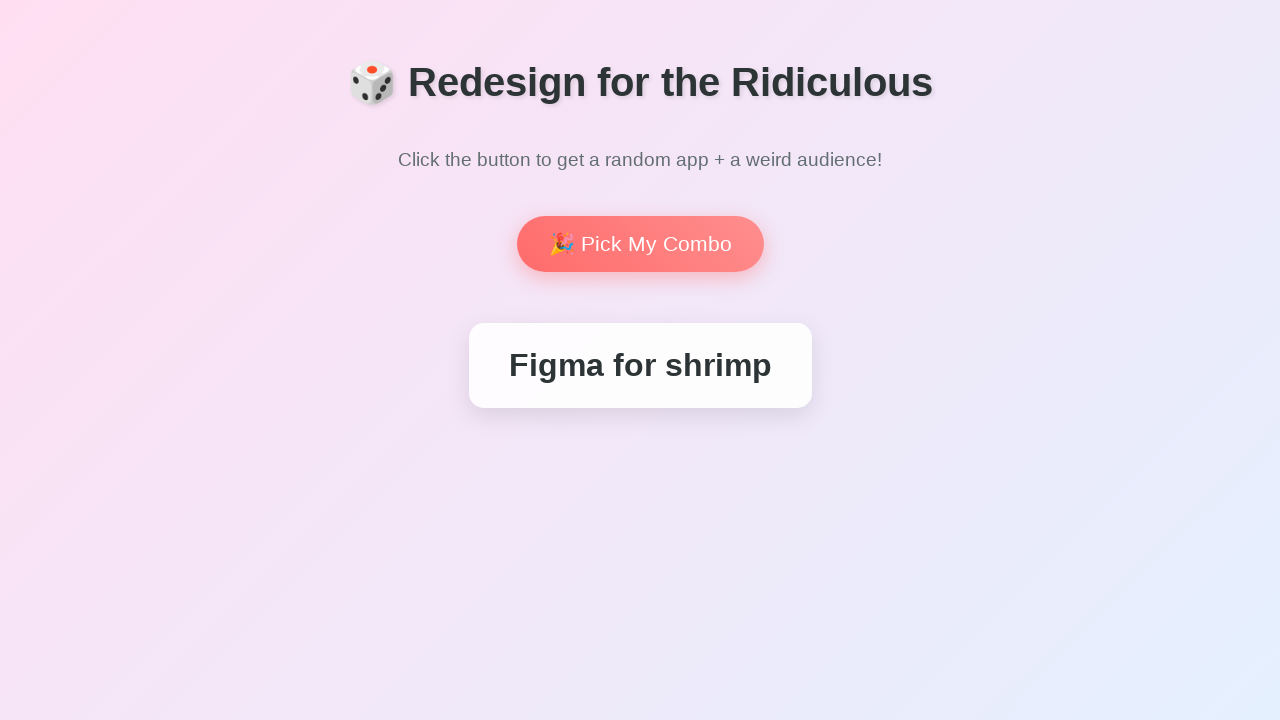

Captured second random combination result
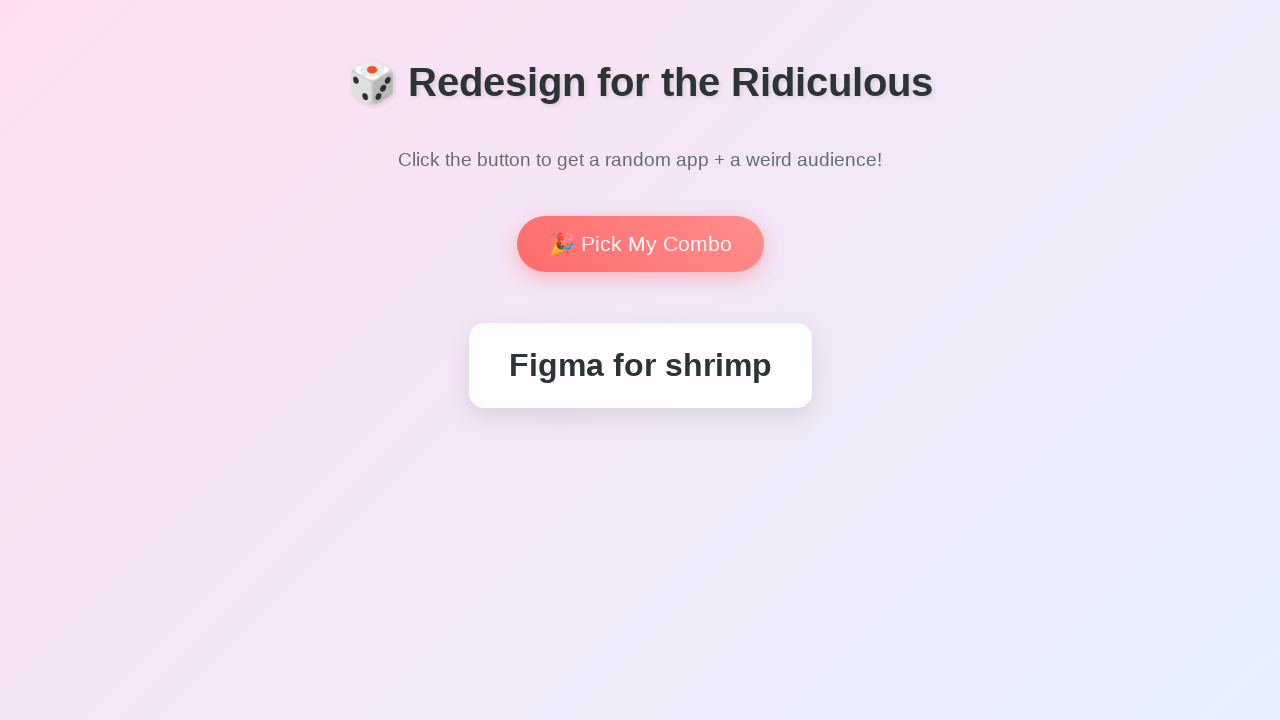

Verified first combination is not None
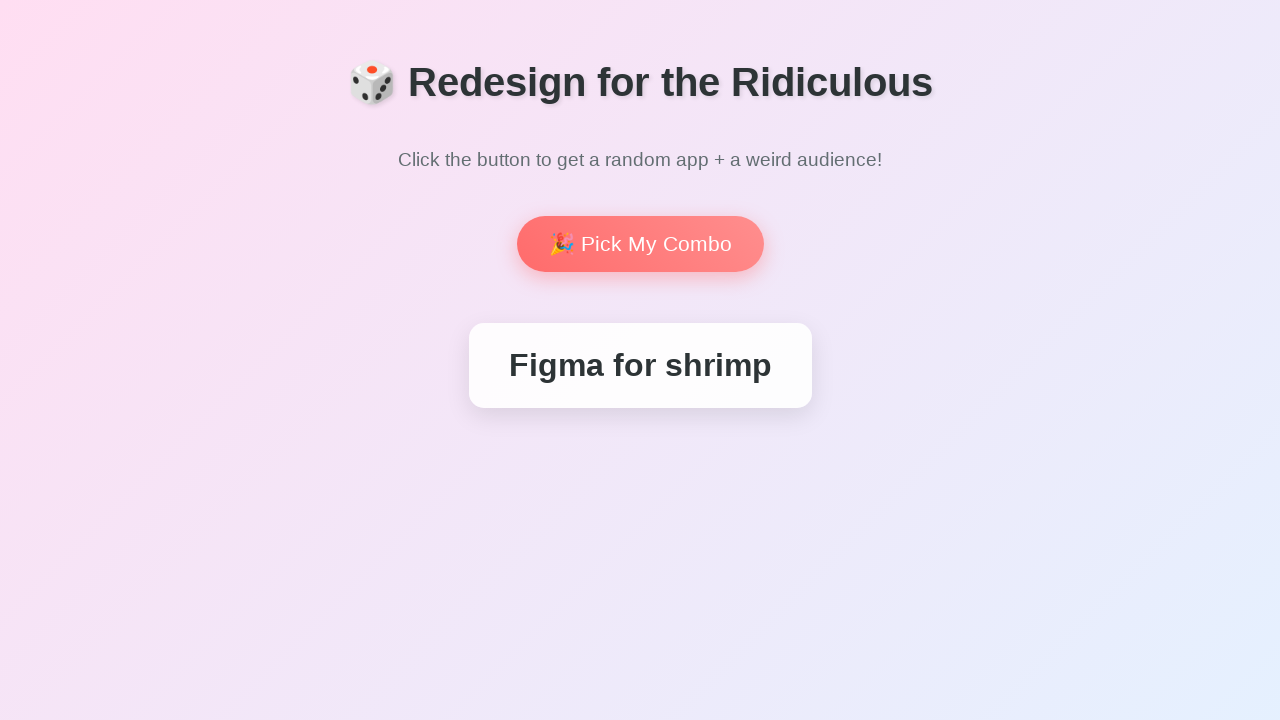

Verified second combination is not None
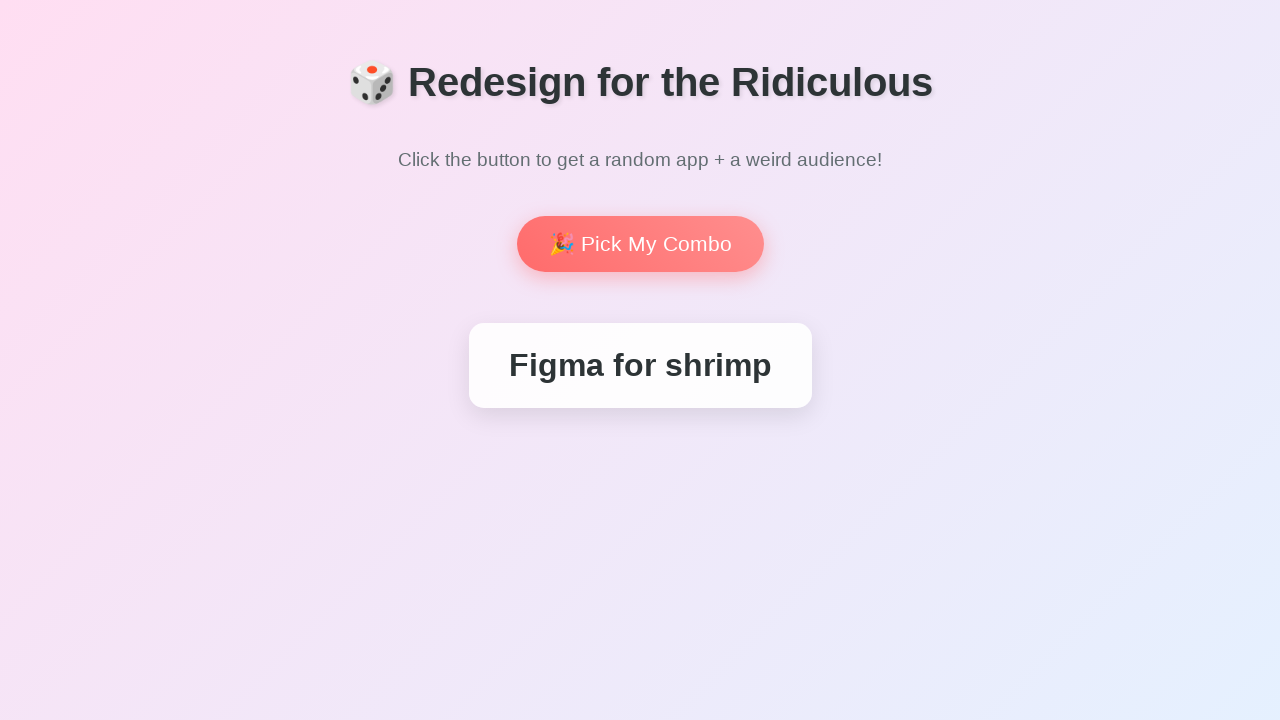

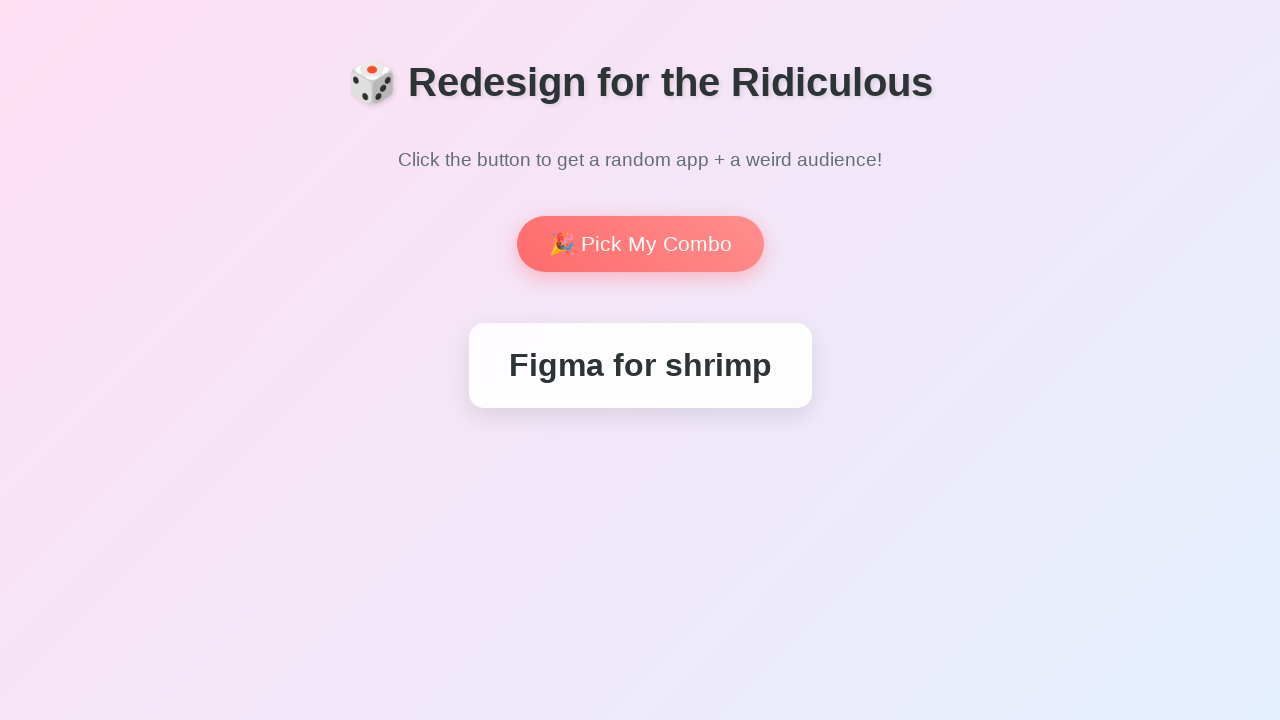